Opens a Sina finance stock page in headless mode to verify page loads correctly

Starting URL: http://finance.sina.com.cn/realstock/company/sh000001/nc.shtml

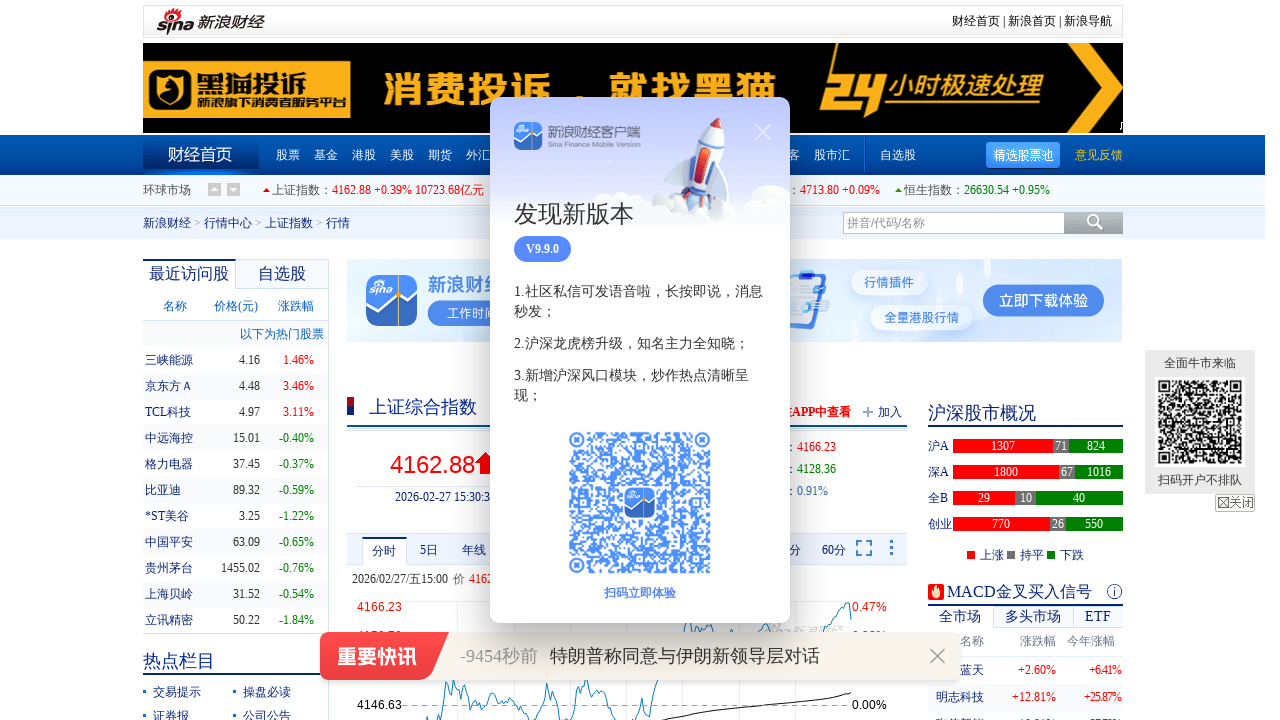

Waited for DOM content loaded on Sina finance stock page
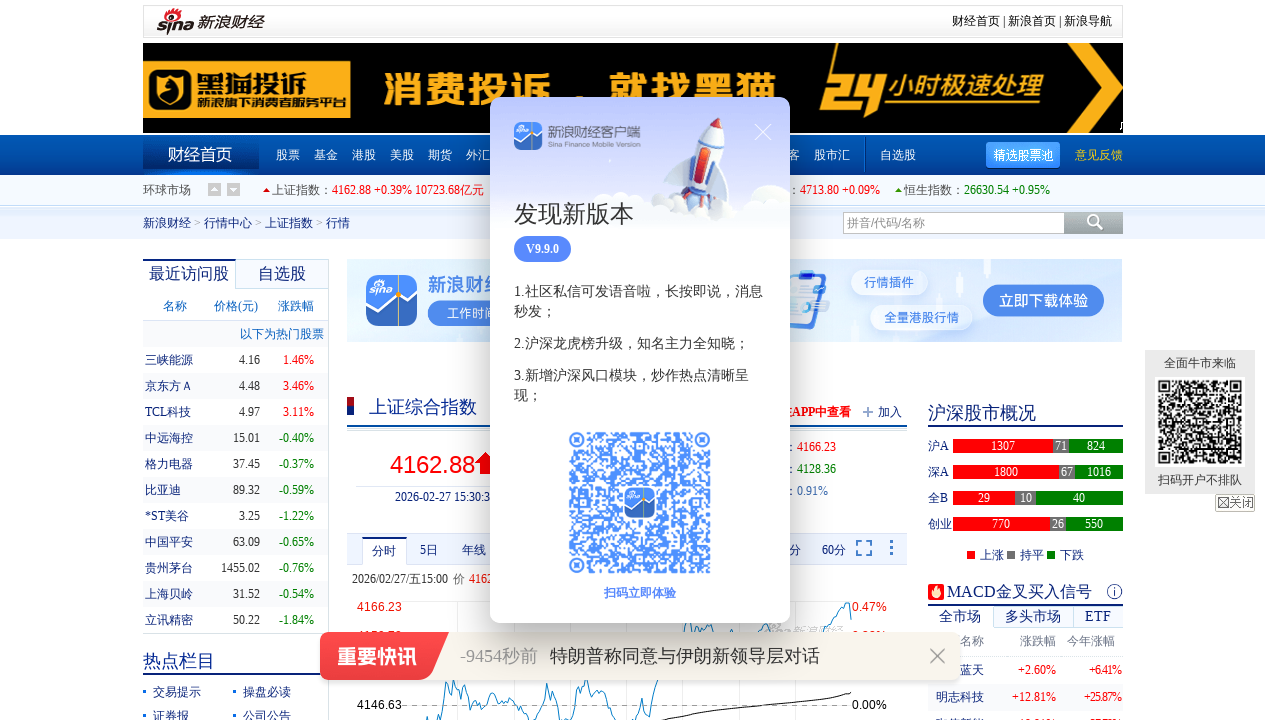

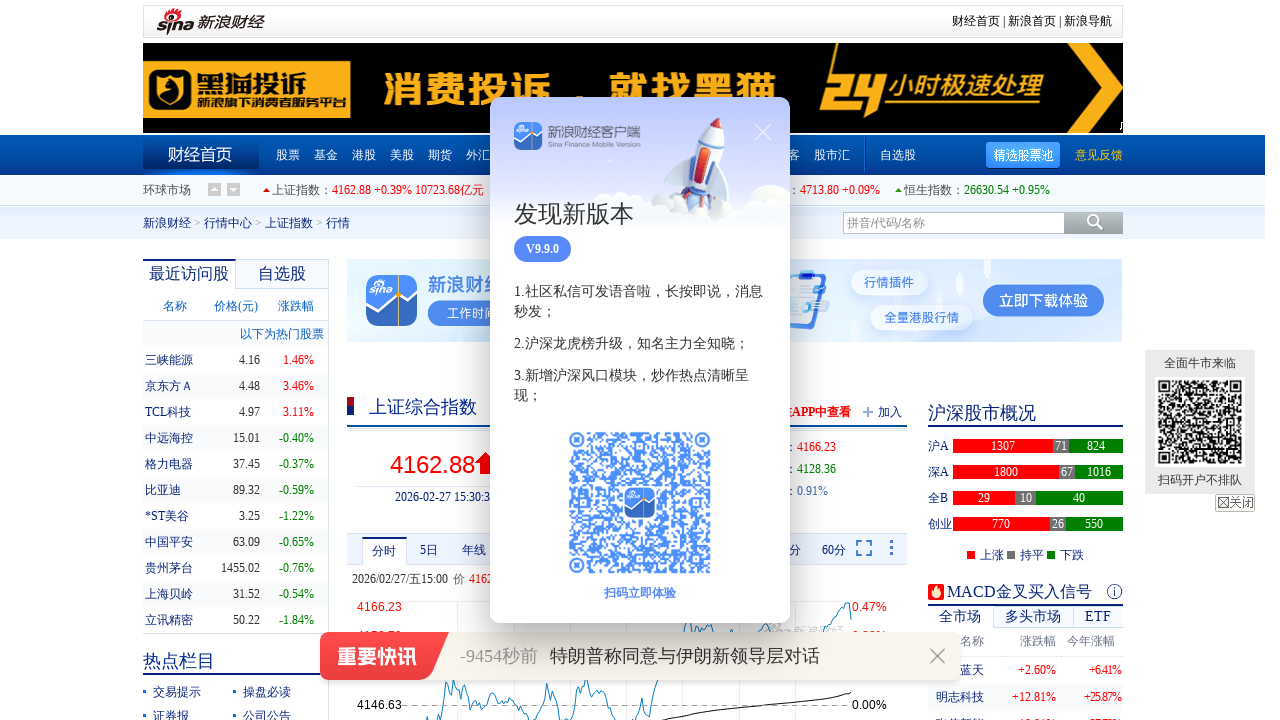